Navigates through the BYU scriptures website by waiting for the content wrapper to load, then interacting with the navigation list items to browse the hierarchical scripture structure.

Starting URL: https://scriptures.byu.edu/#::fNYNY7267e413

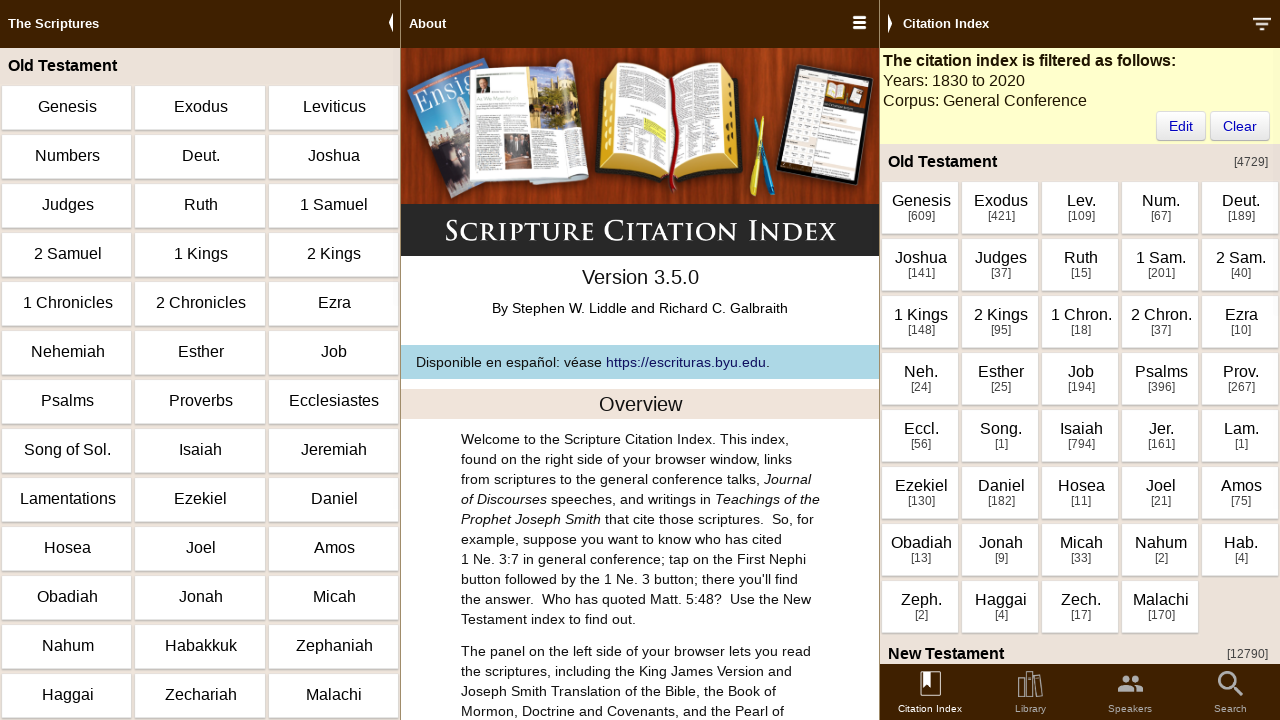

Scripture wrapper loaded
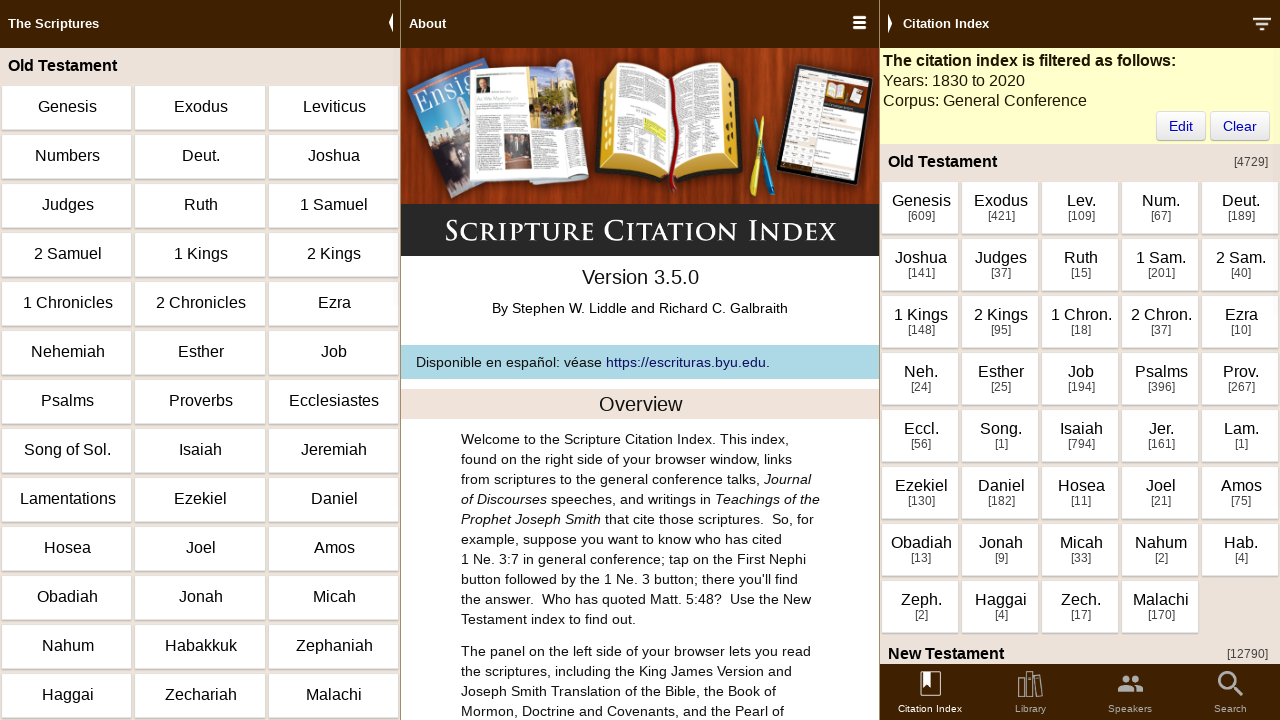

Scripture content area became visible
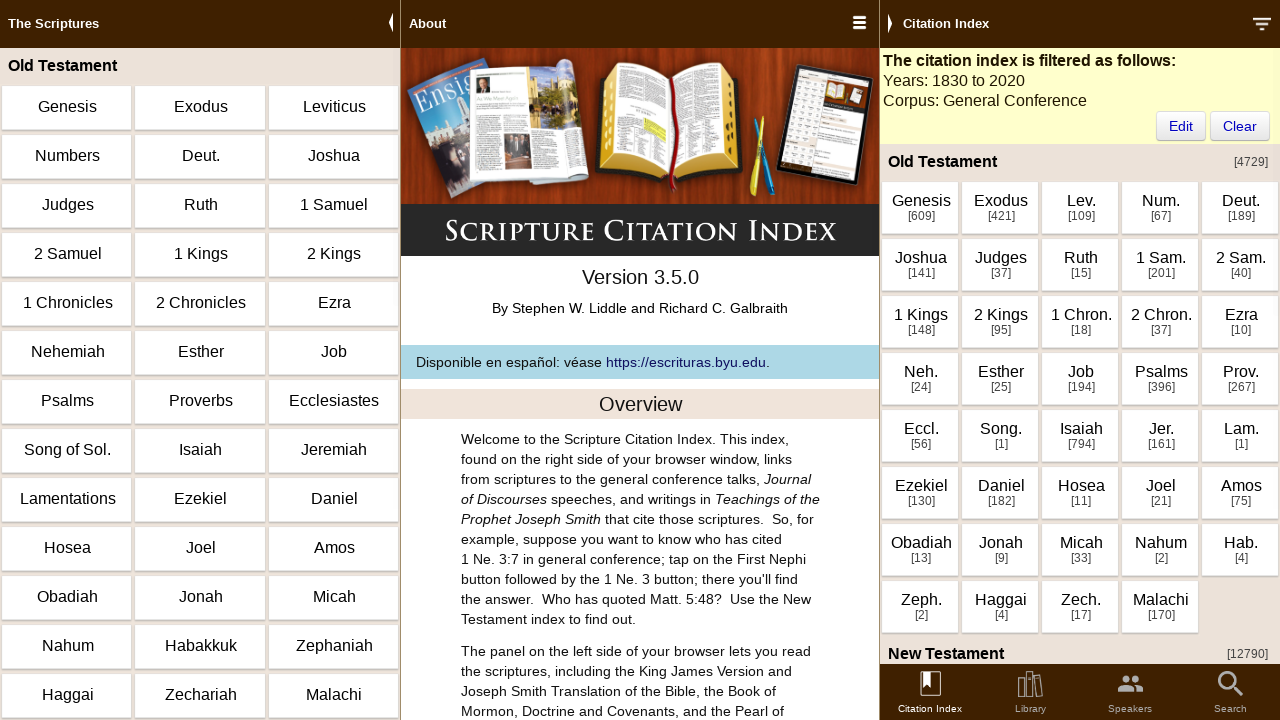

Navigation content area loaded
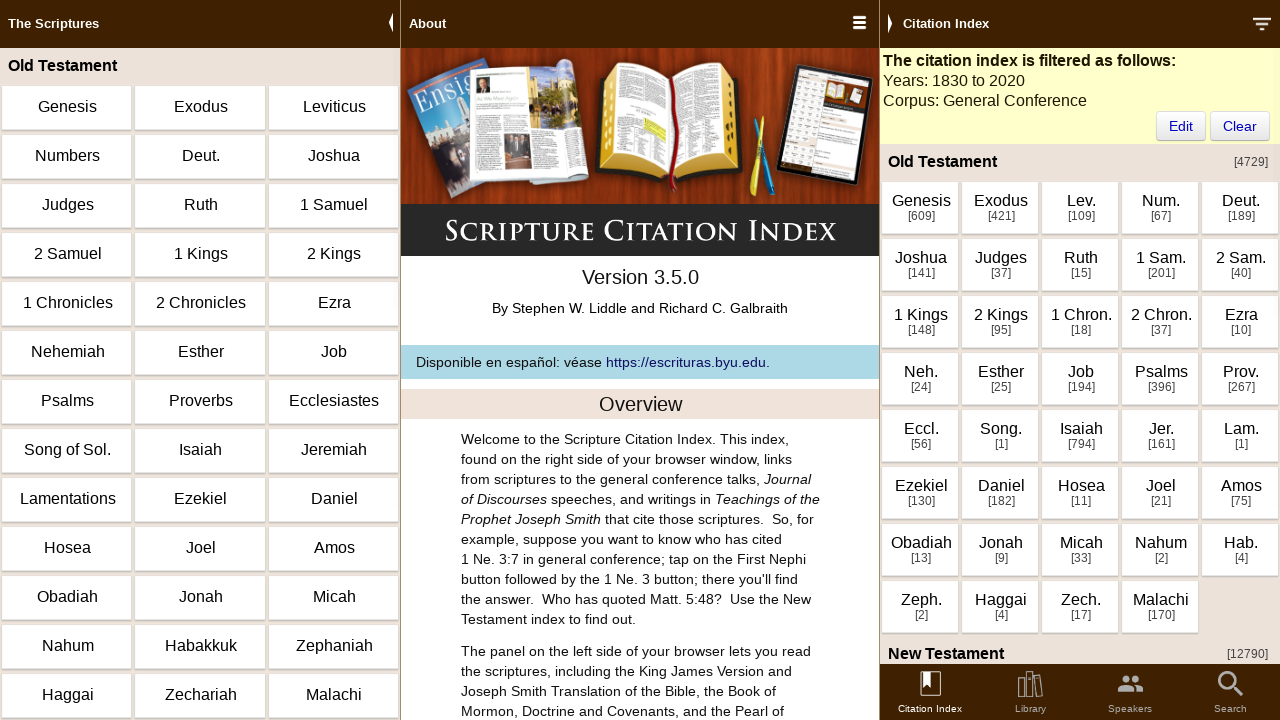

Navigation list items became available
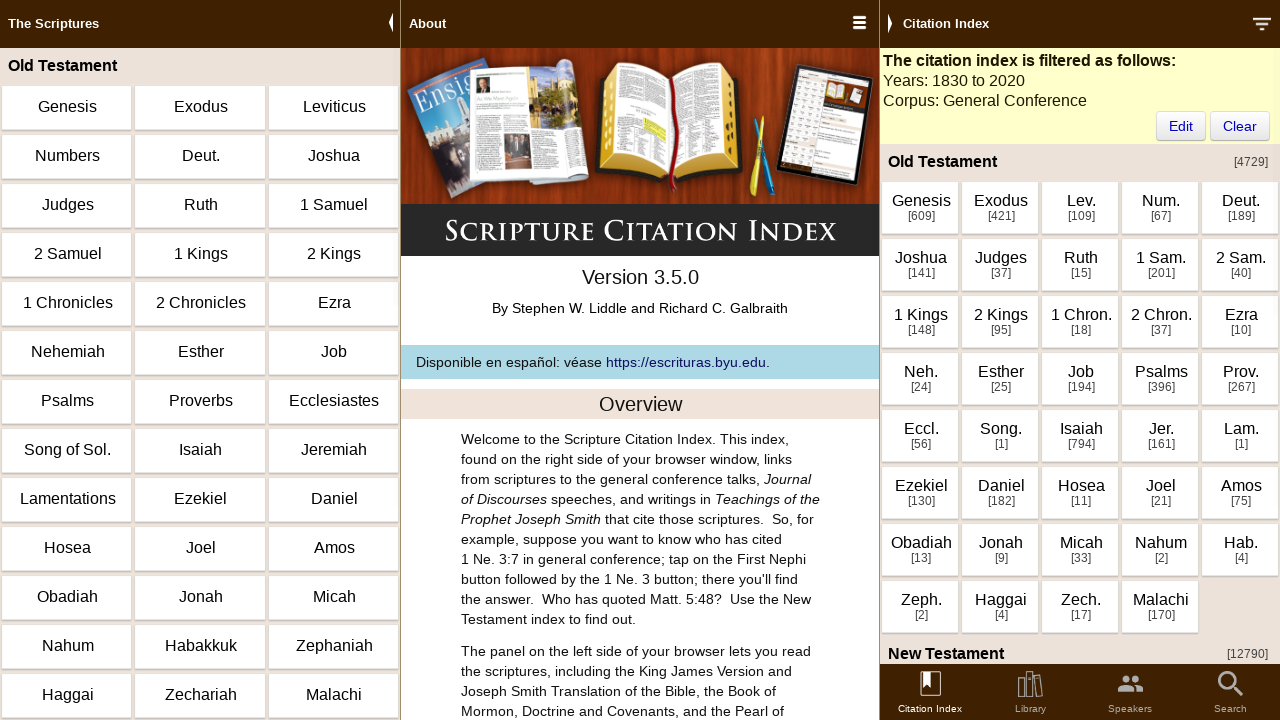

Clicked first navigation item to browse scriptures at (68, 108) on .nano-content li:first-child a
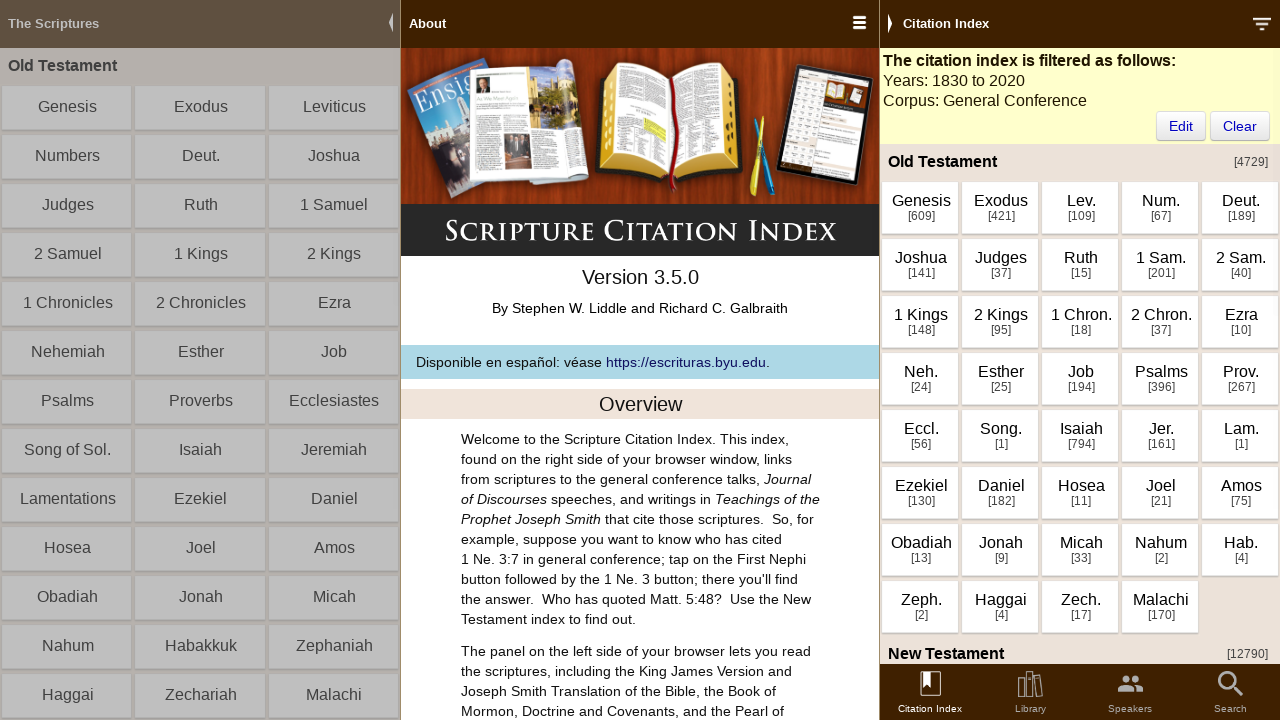

Page content updated after first navigation click
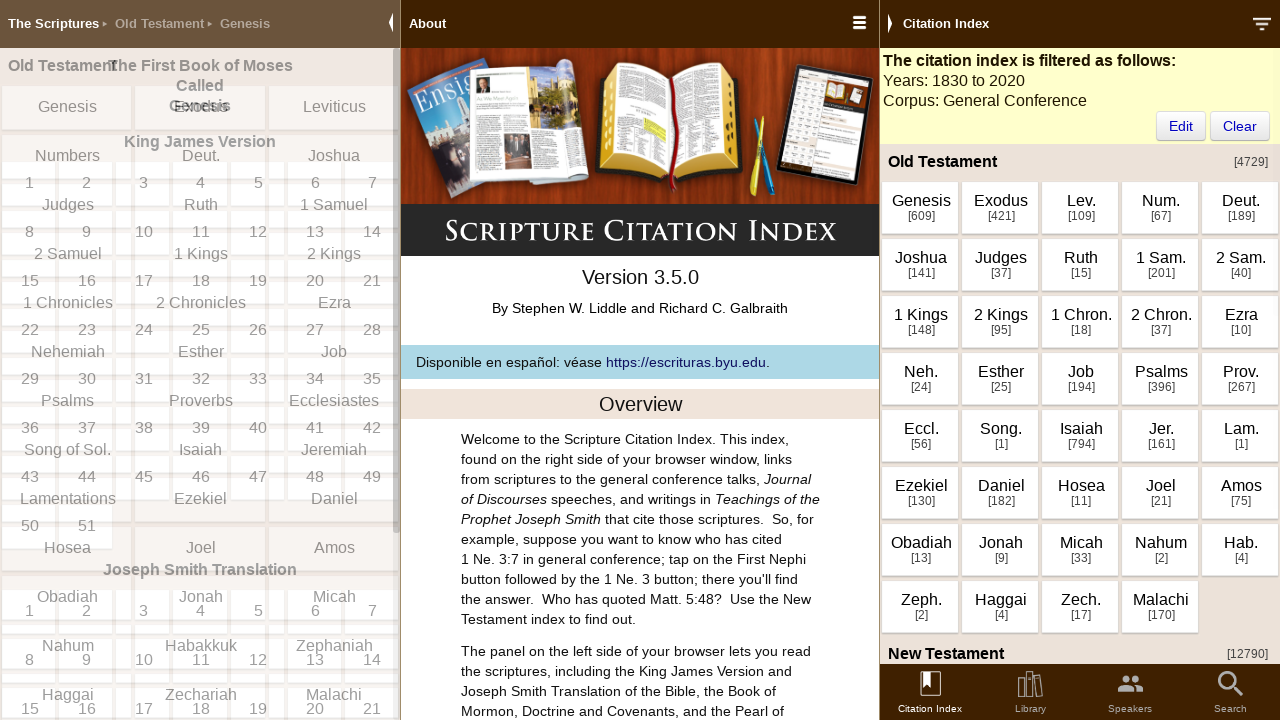

Clicked second navigation item to explore deeper in hierarchy at (87, 184) on .nano-content li:nth-child(2) a
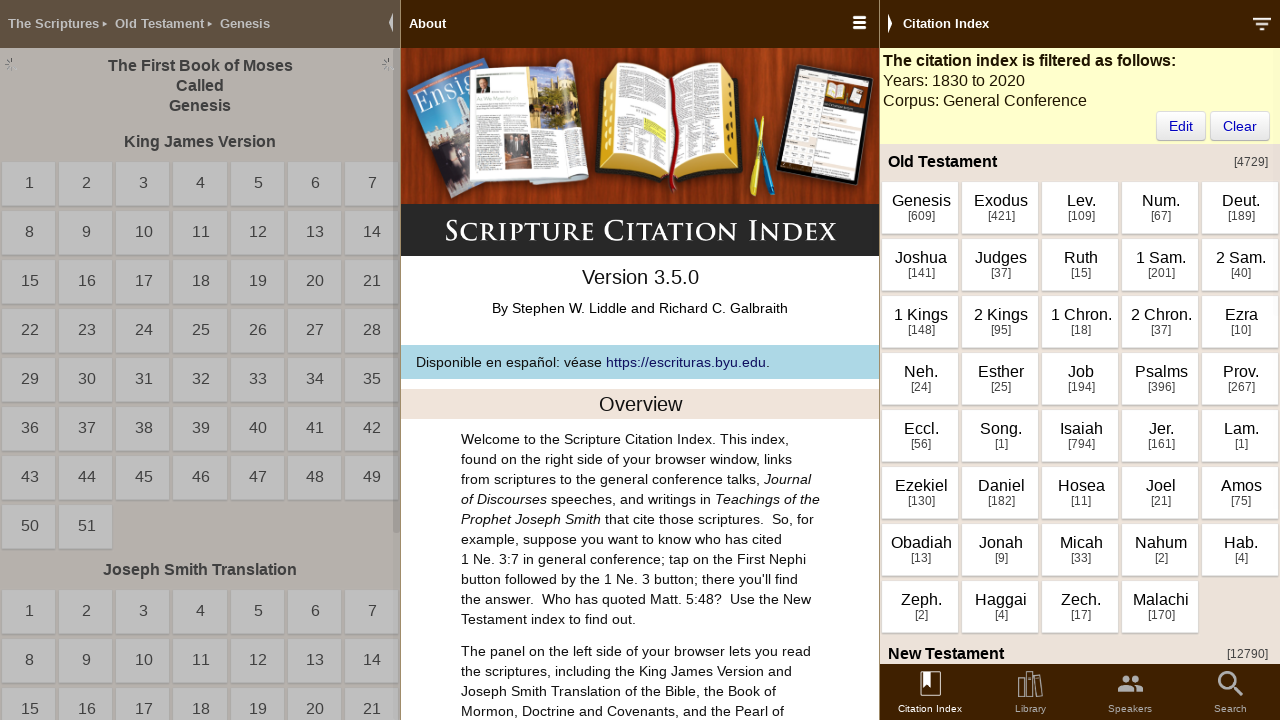

New hierarchical level of navigation loaded
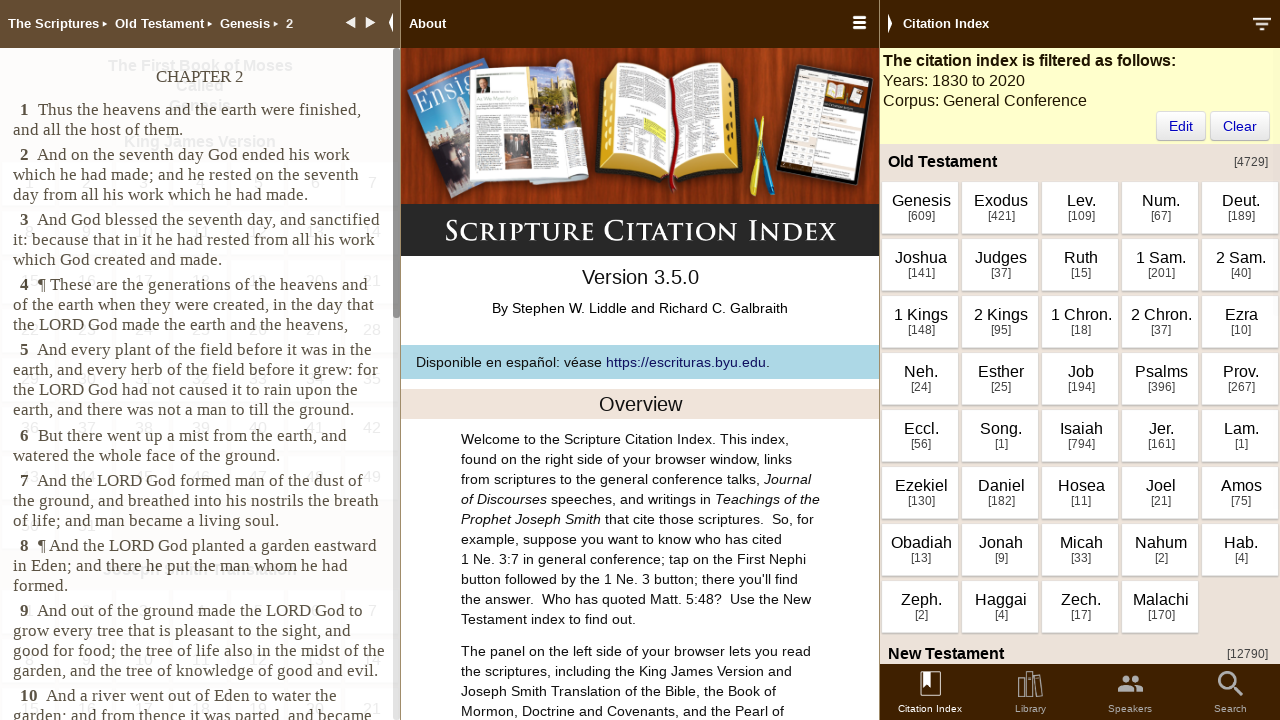

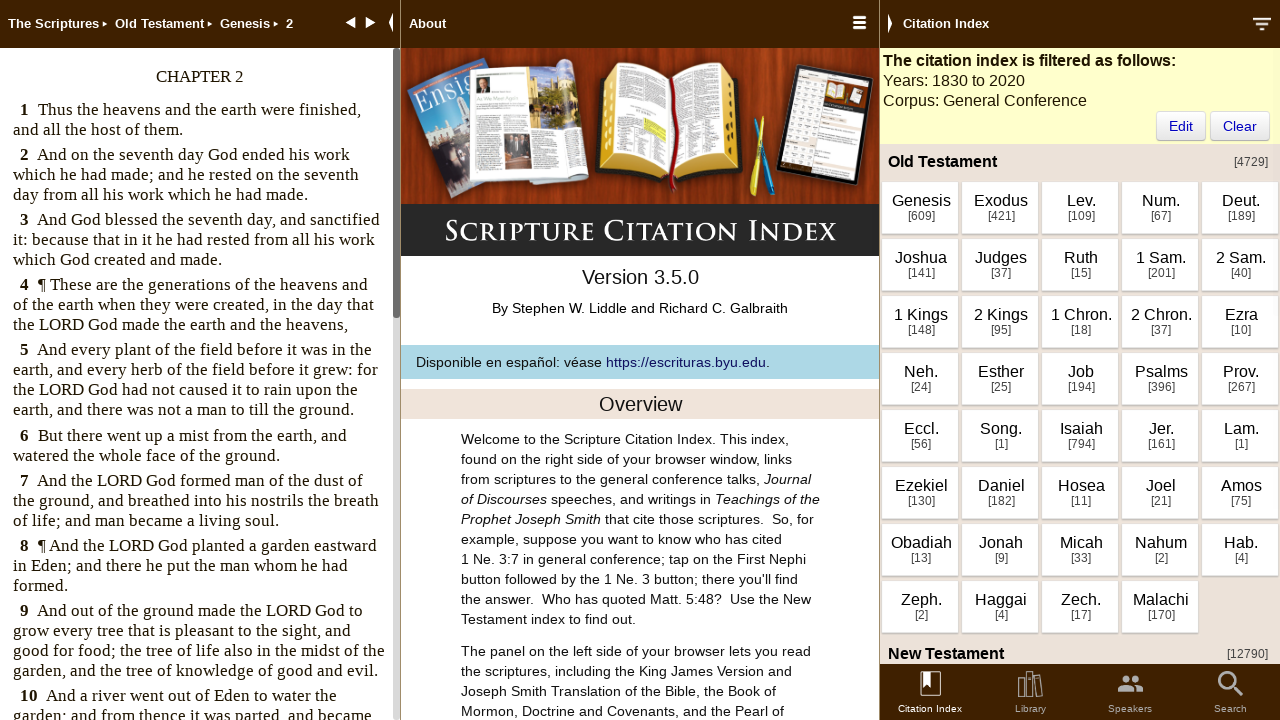